Tests calculator addition by entering two numbers, selecting the addition operator, clicking Go, and verifying the result equals 42

Starting URL: http://juliemr.github.io/protractor-demo/

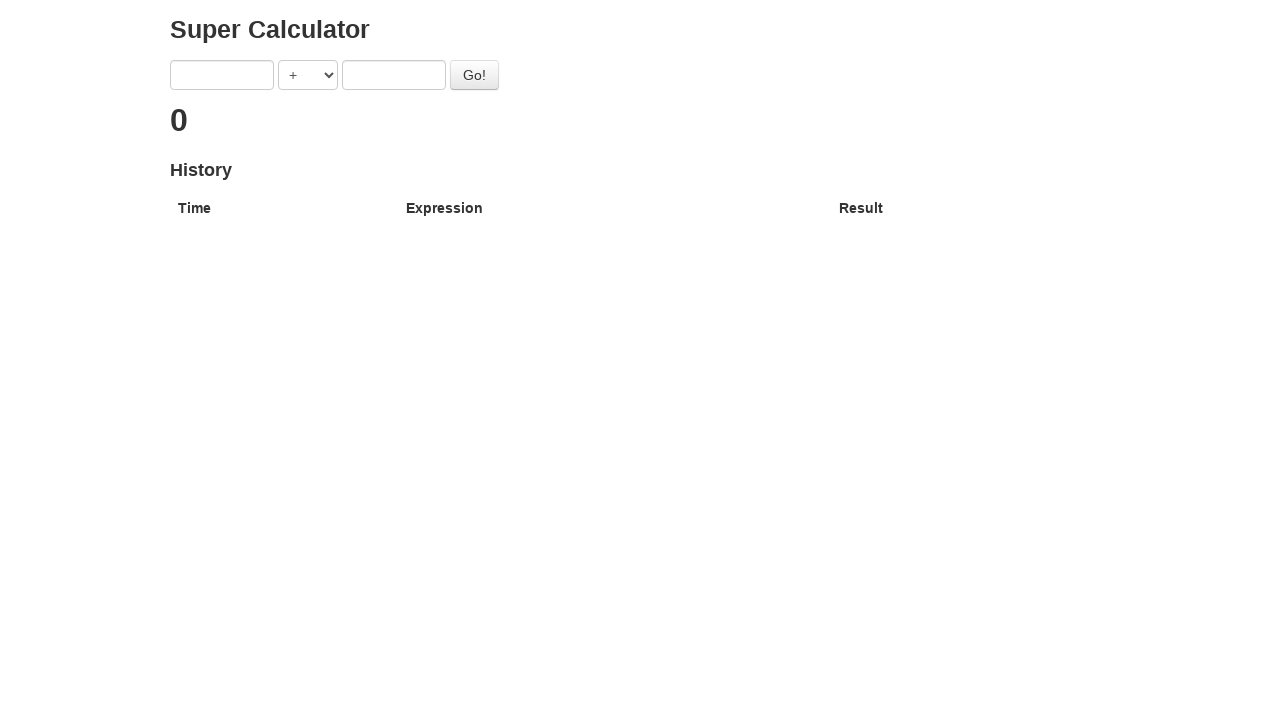

Navigated to calculator demo page
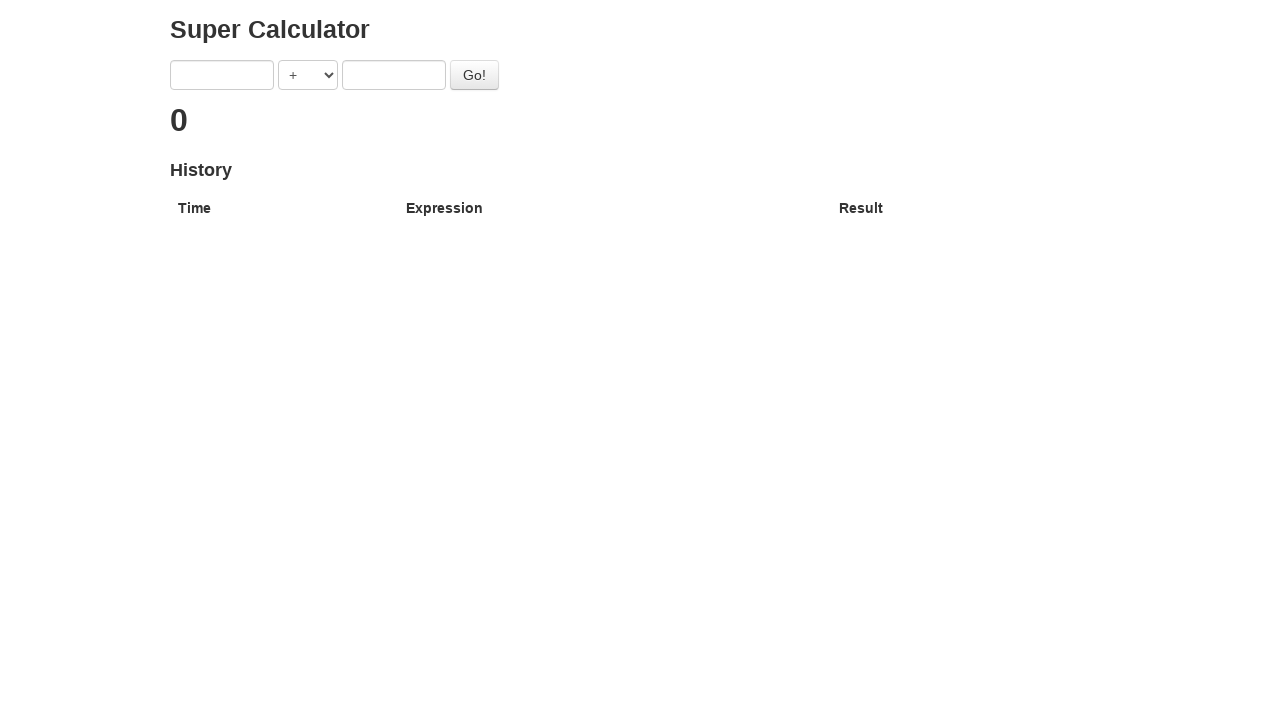

Entered first number: 40 on input[ng-model='first']
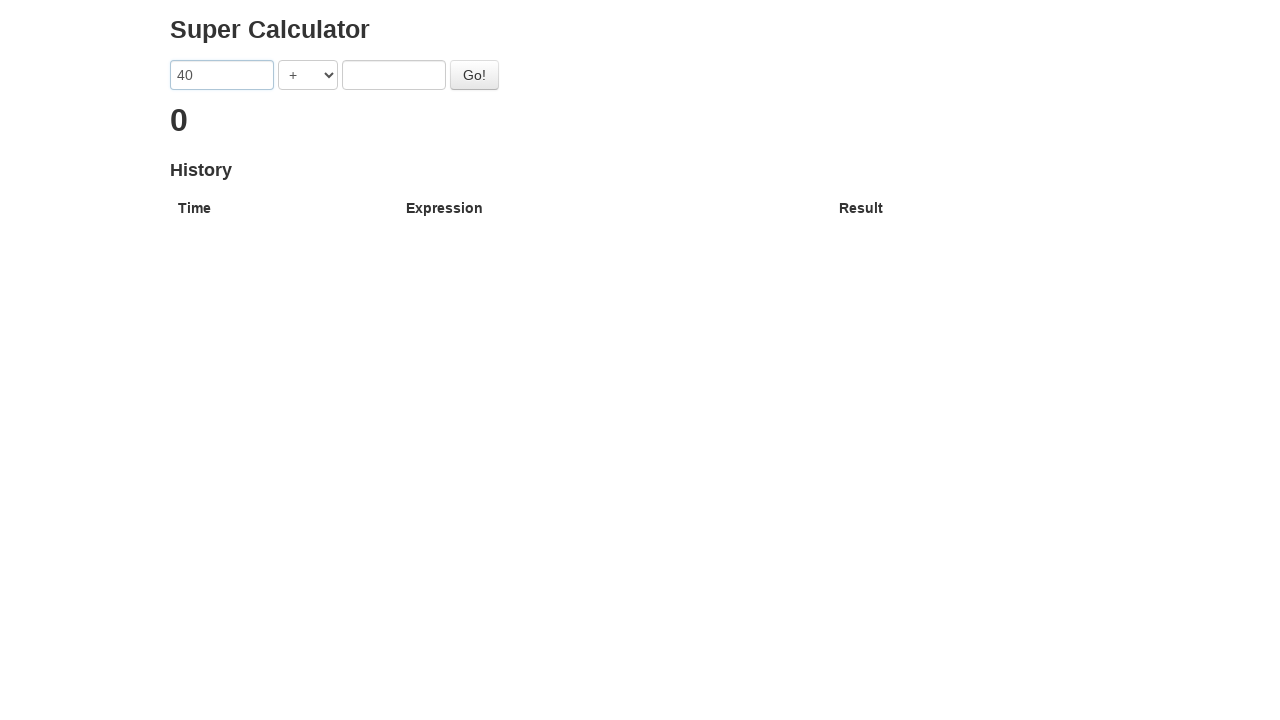

Entered second number: 2 on input[ng-model='second']
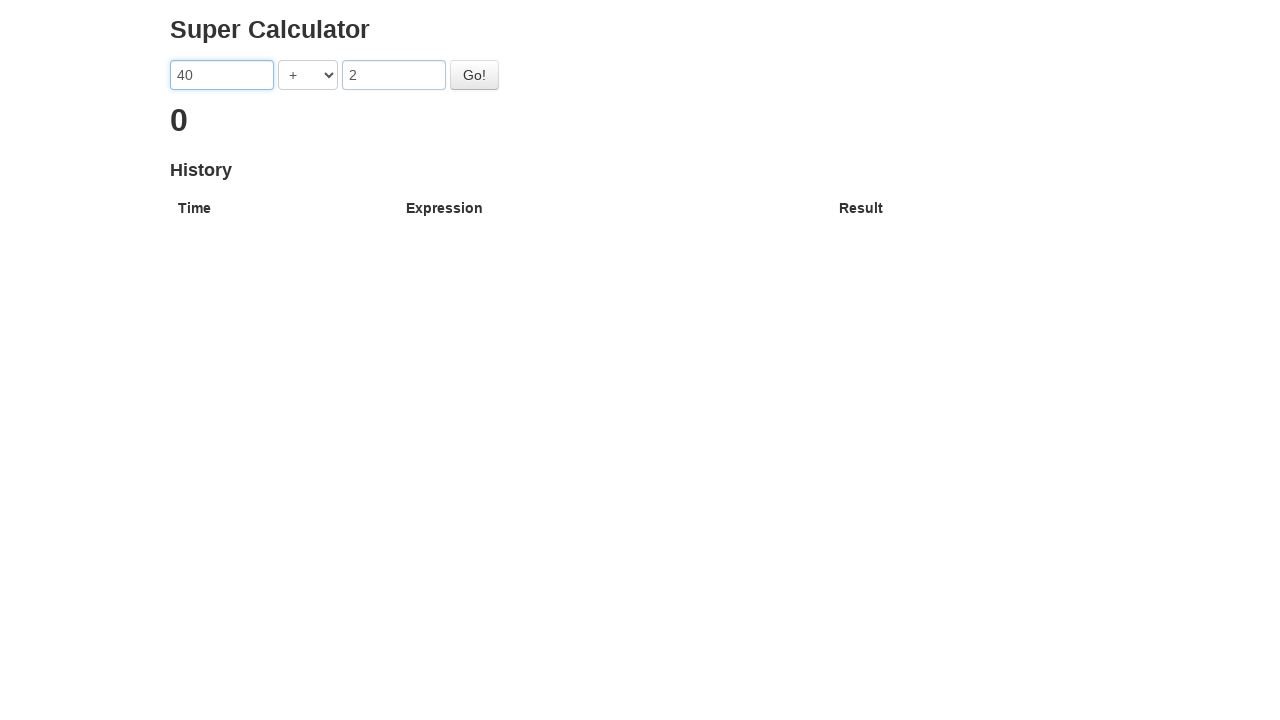

Selected addition operator from dropdown on select[ng-model='operator']
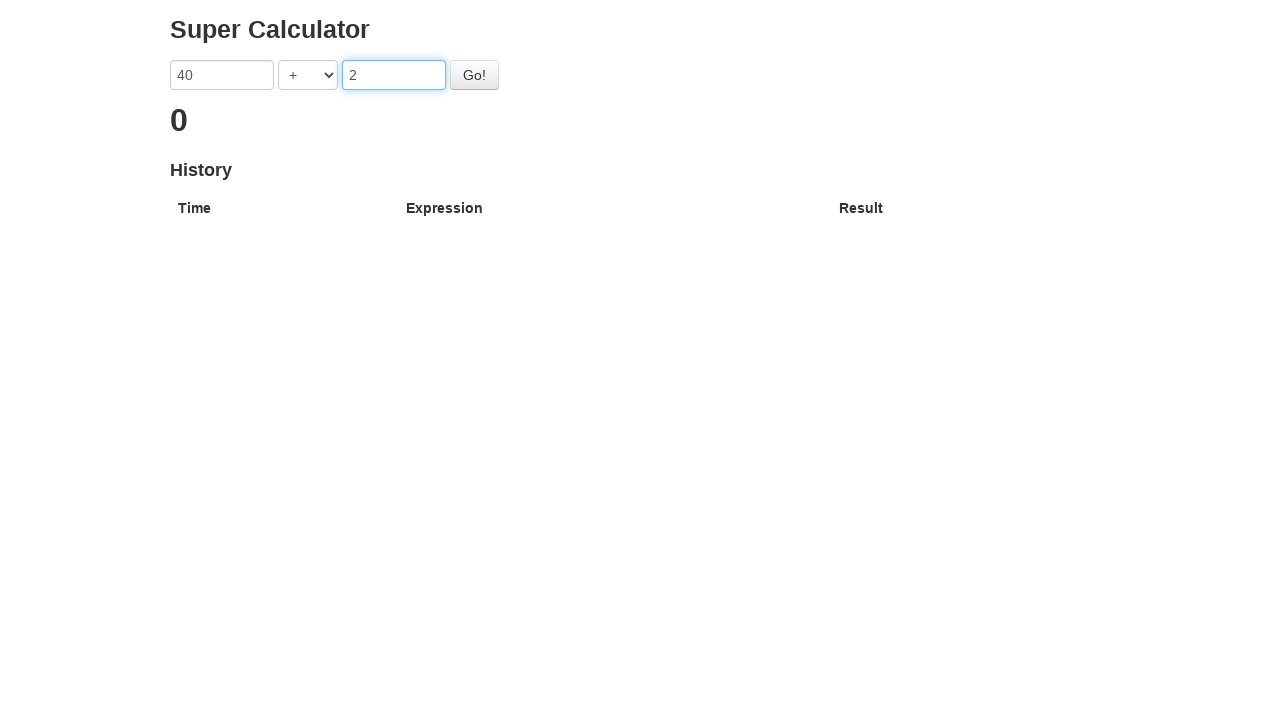

Clicked Go button to perform calculation at (474, 75) on button:has-text('Go!')
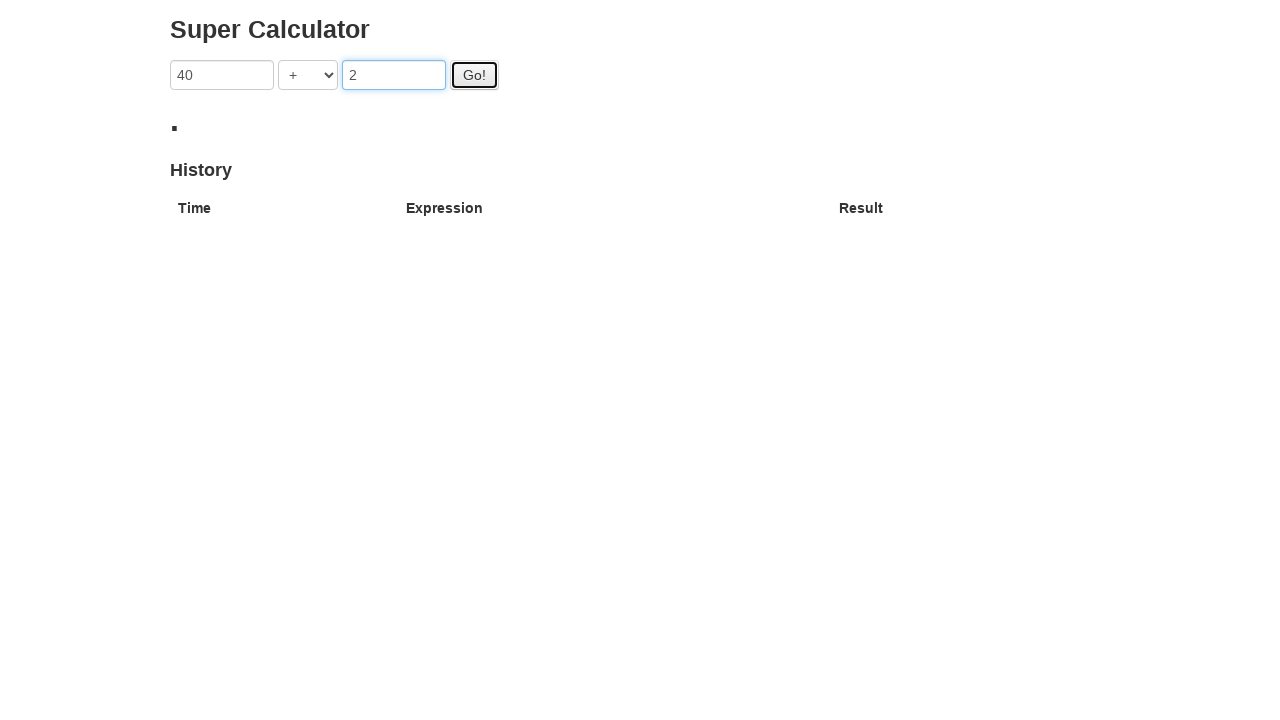

Verified result equals 42
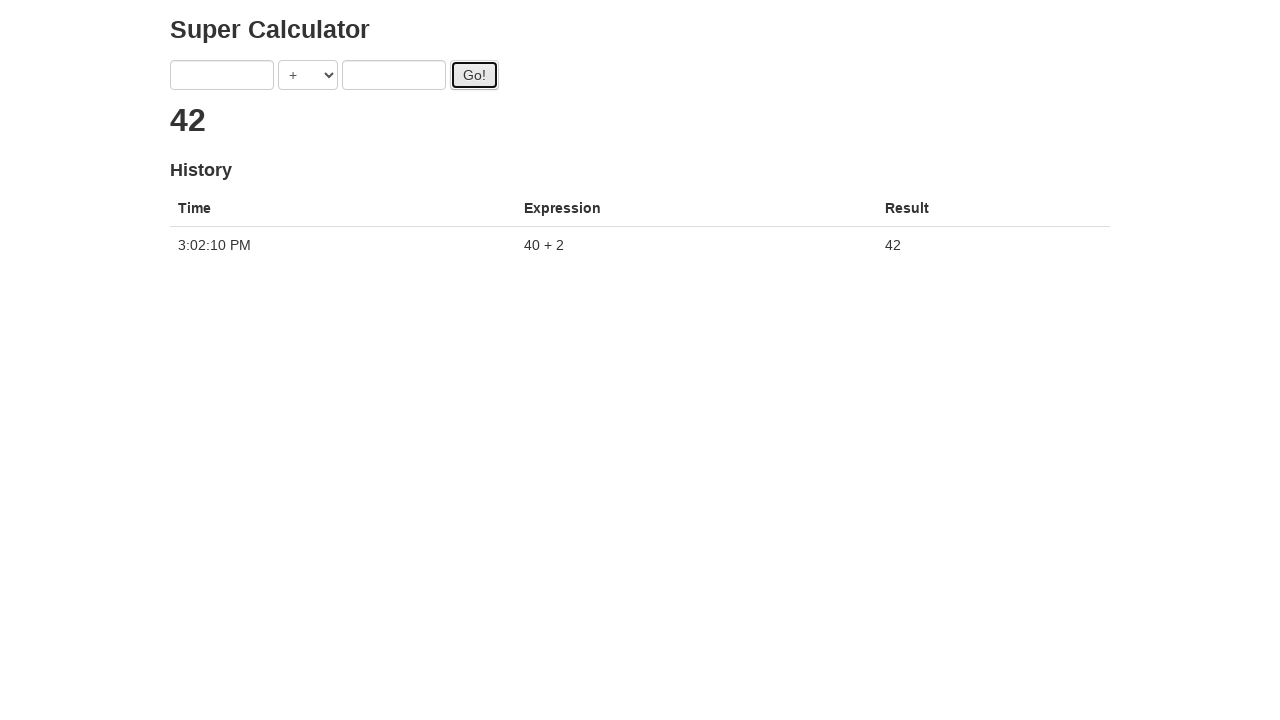

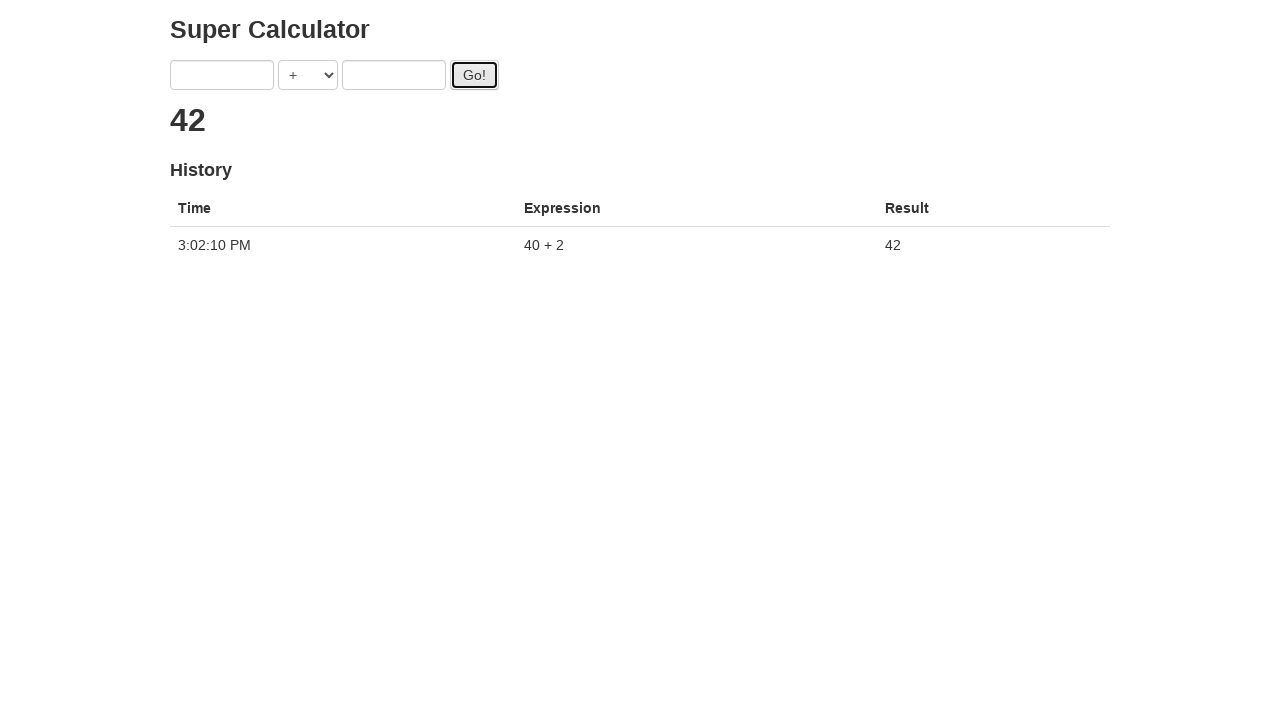